Tests clicking a sequence of dynamically enabled buttons on a test page, where each button becomes enabled after the previous one is clicked, and verifies that "All Buttons Clicked" message appears after completing the sequence.

Starting URL: https://testpages.herokuapp.com/styled/dynamic-buttons-disabled.html

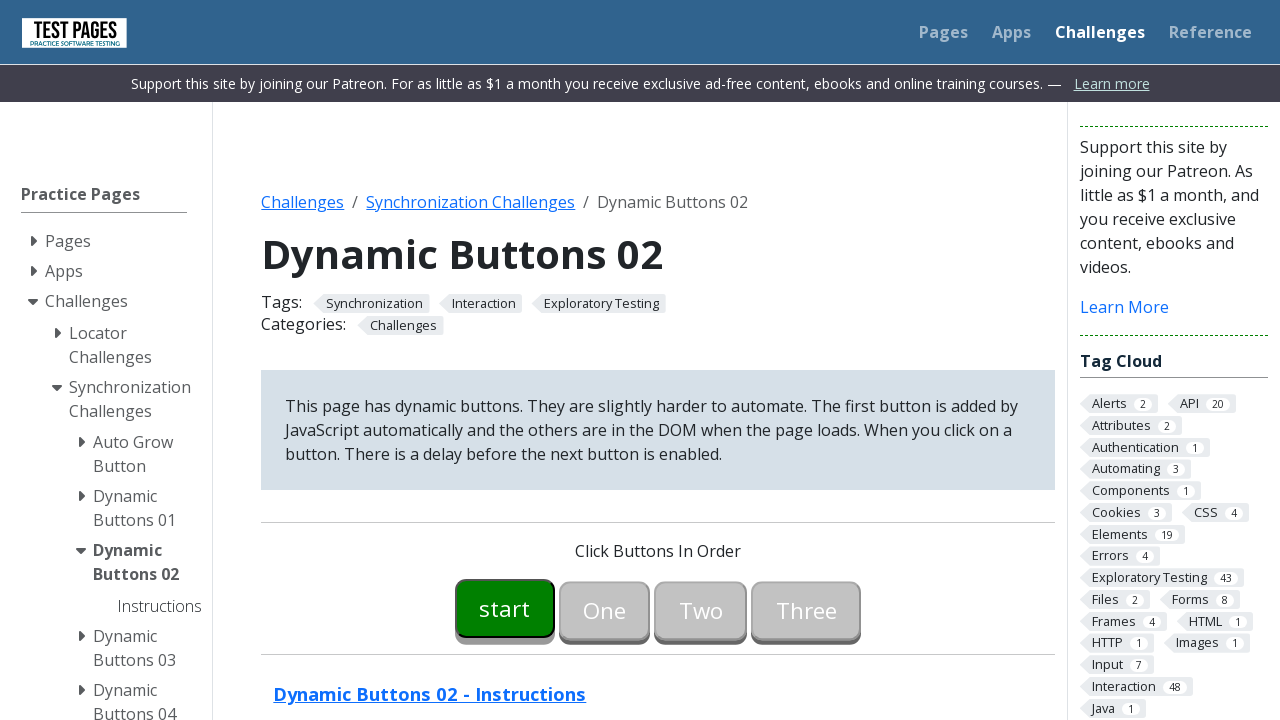

Navigated to dynamic buttons test page
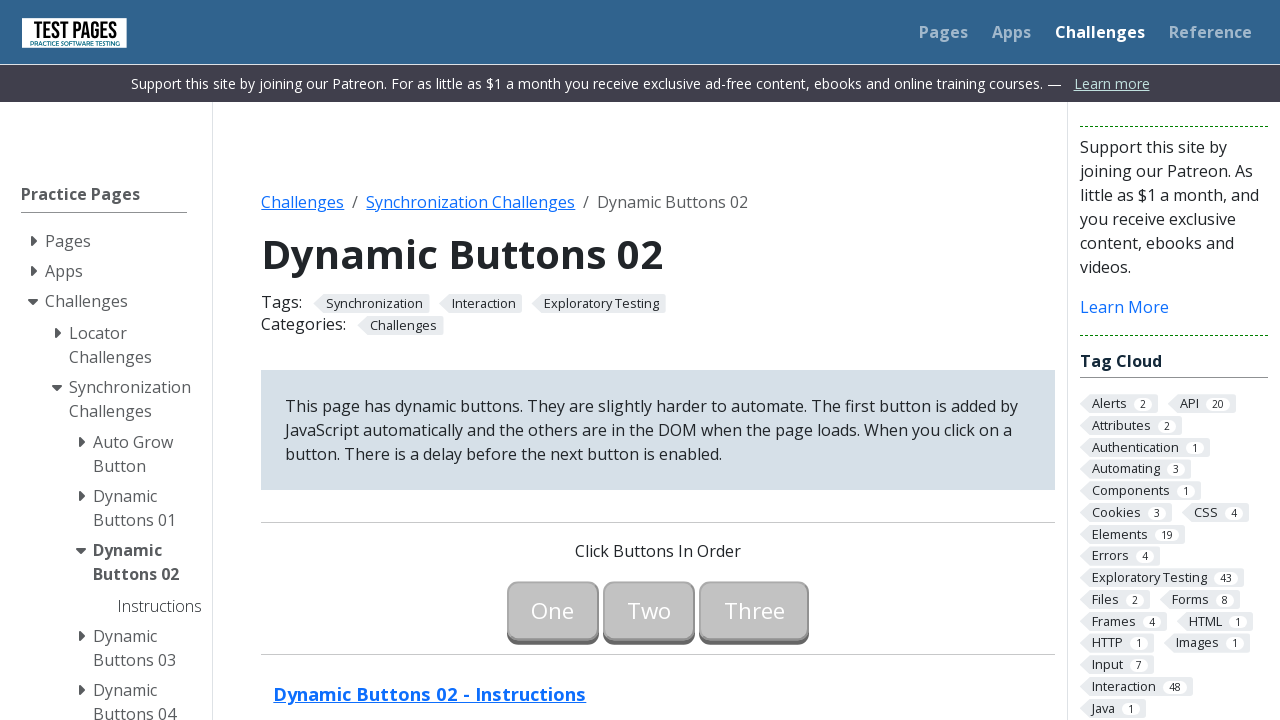

Clicked the Start button at (505, 608) on #button00
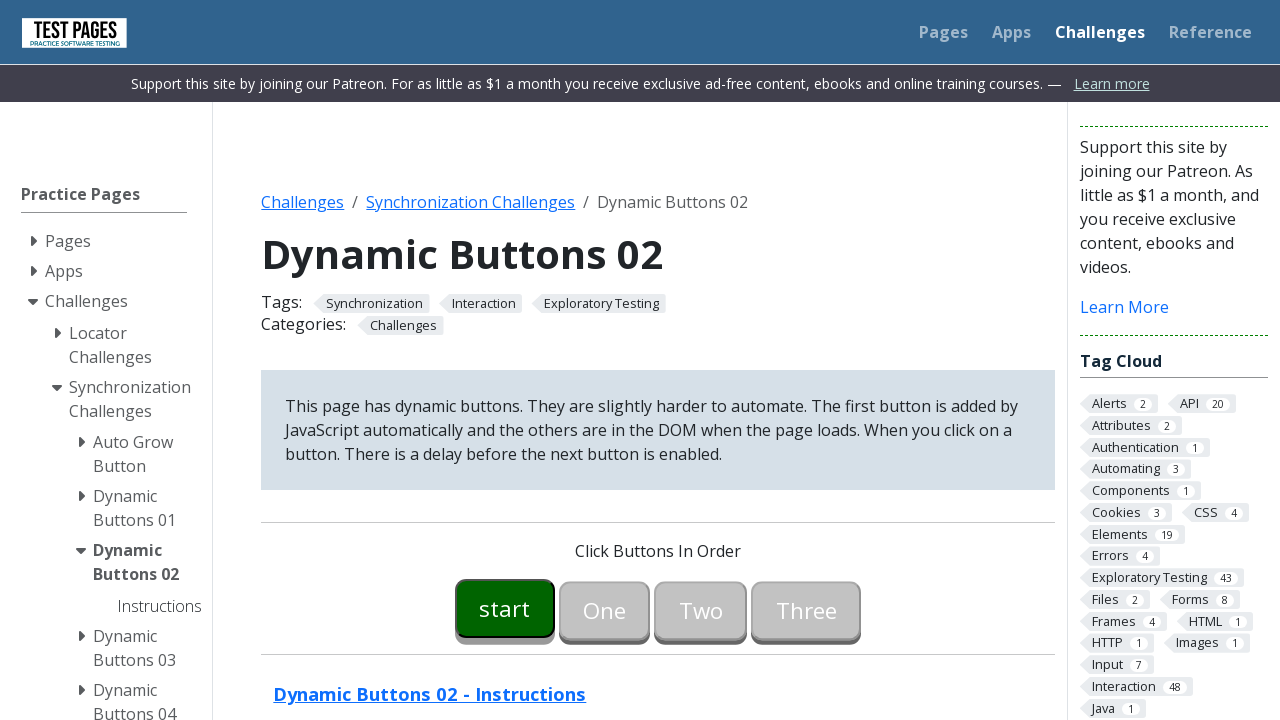

Button One became enabled
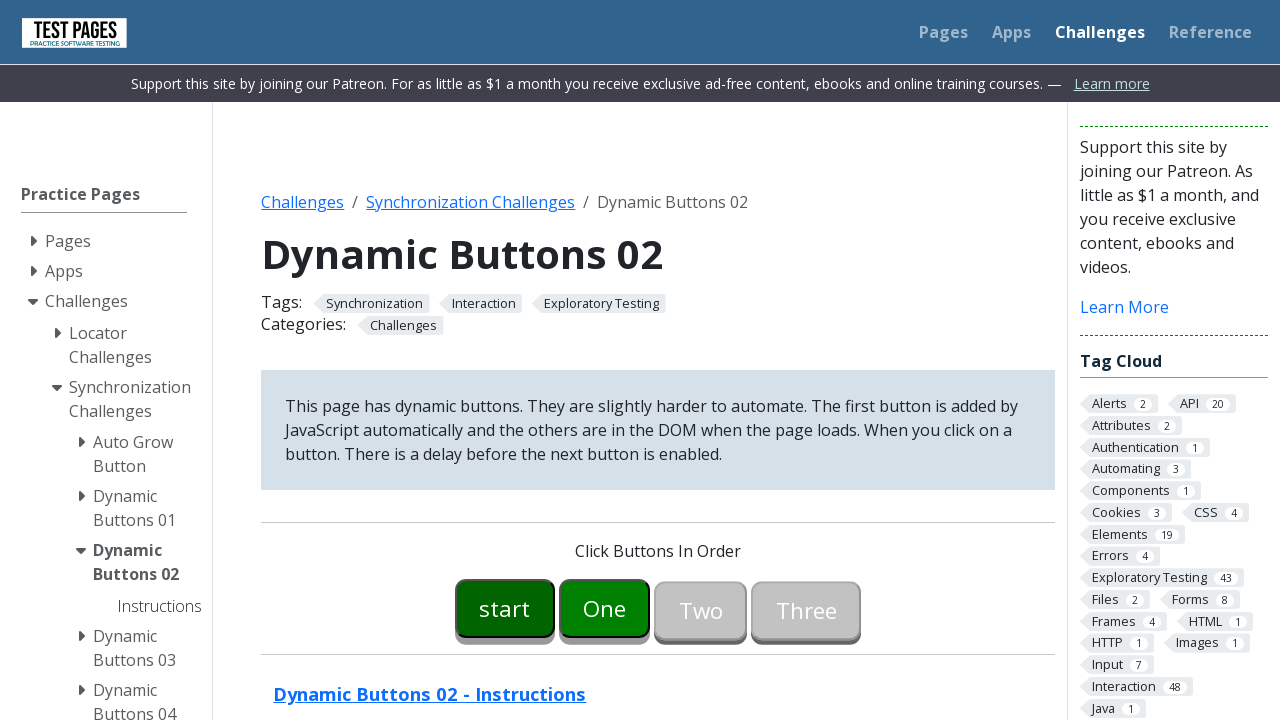

Clicked Button One at (605, 608) on #button01
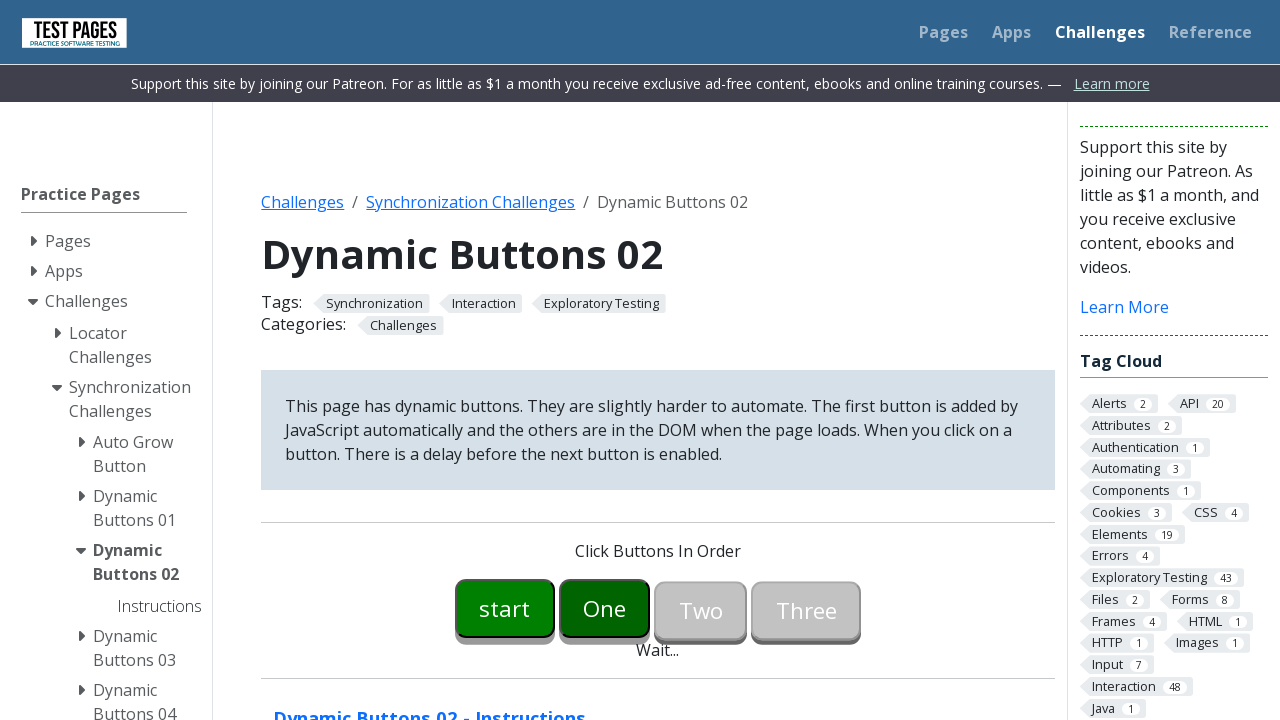

Button Two became enabled
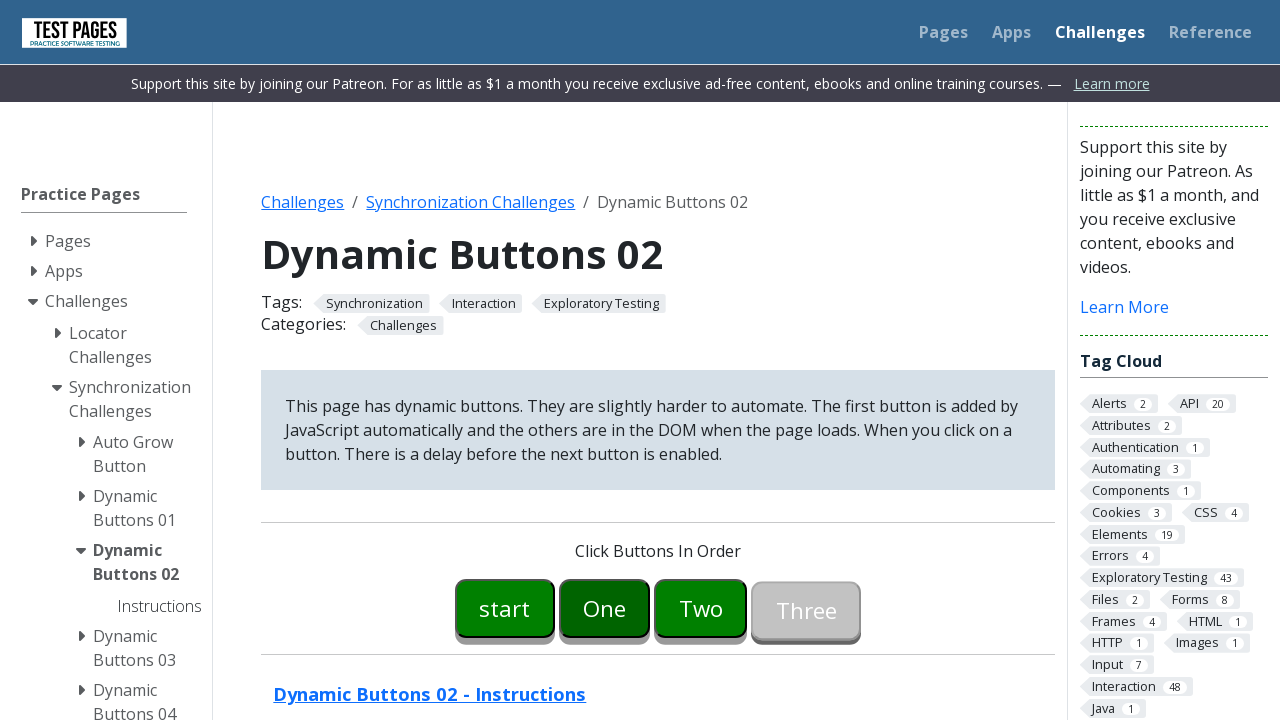

Clicked Button Two at (701, 608) on #button02
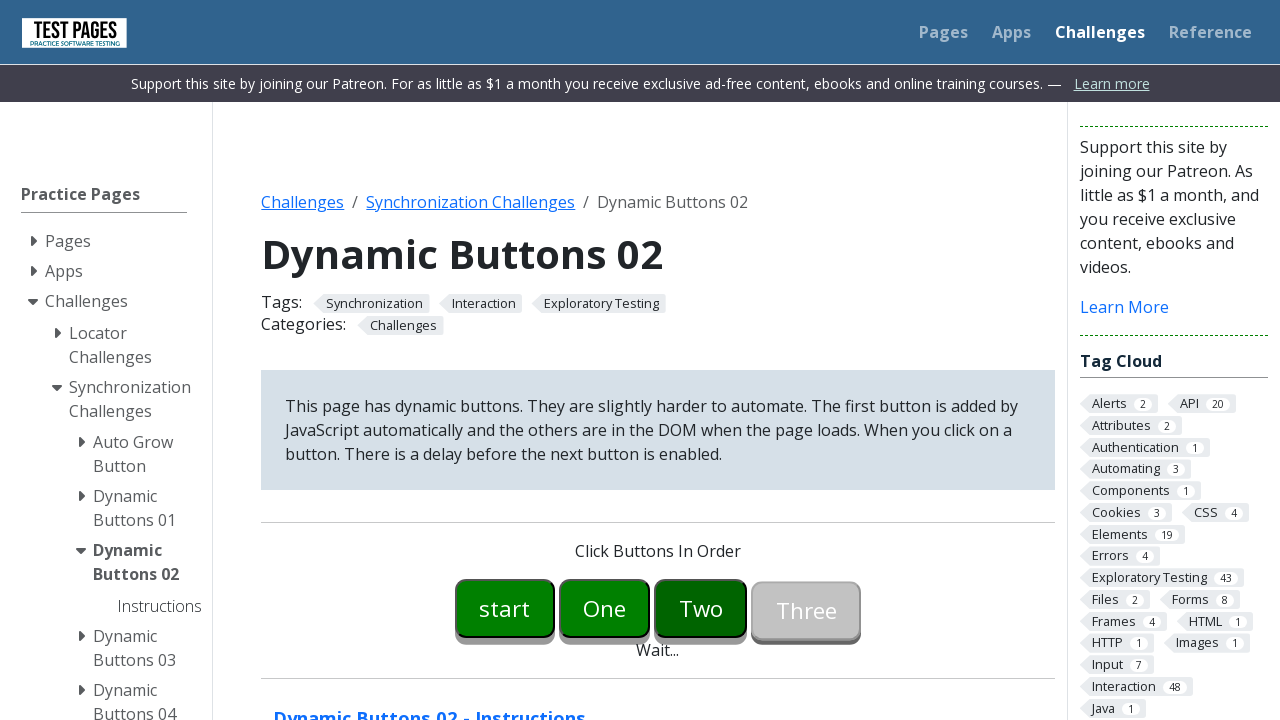

Button Three became enabled
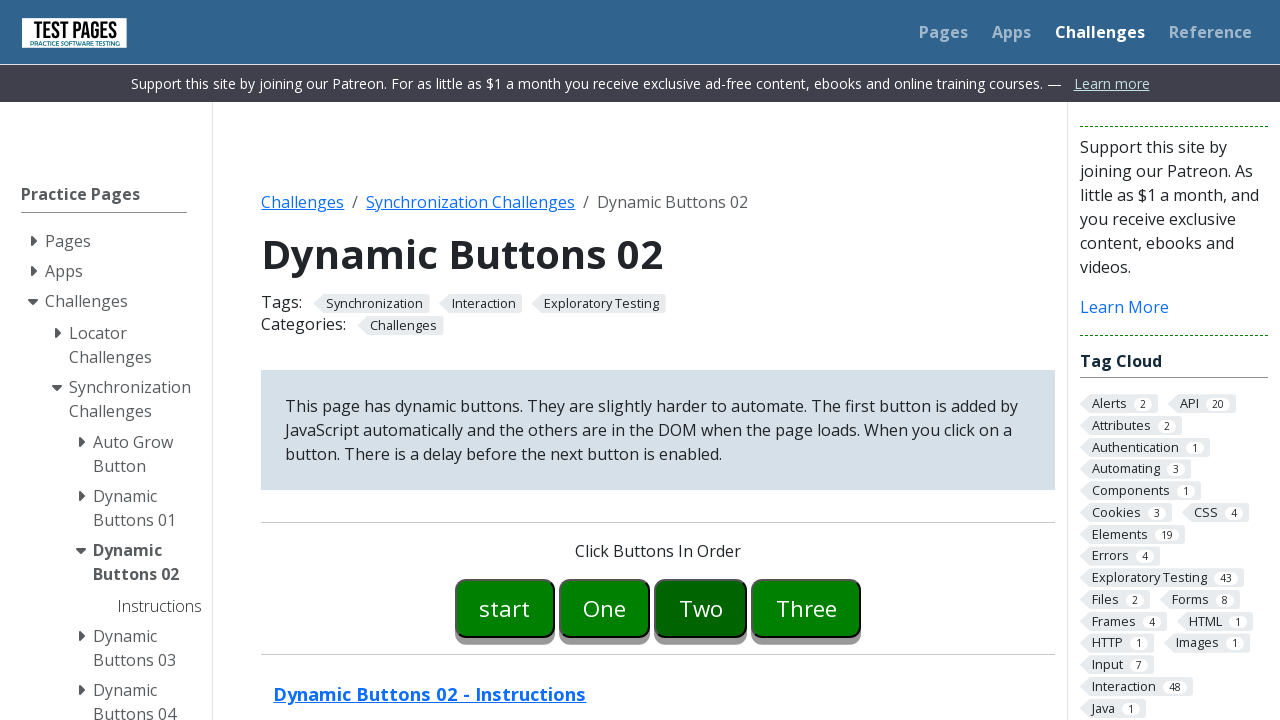

Clicked Button Three at (806, 608) on #button03
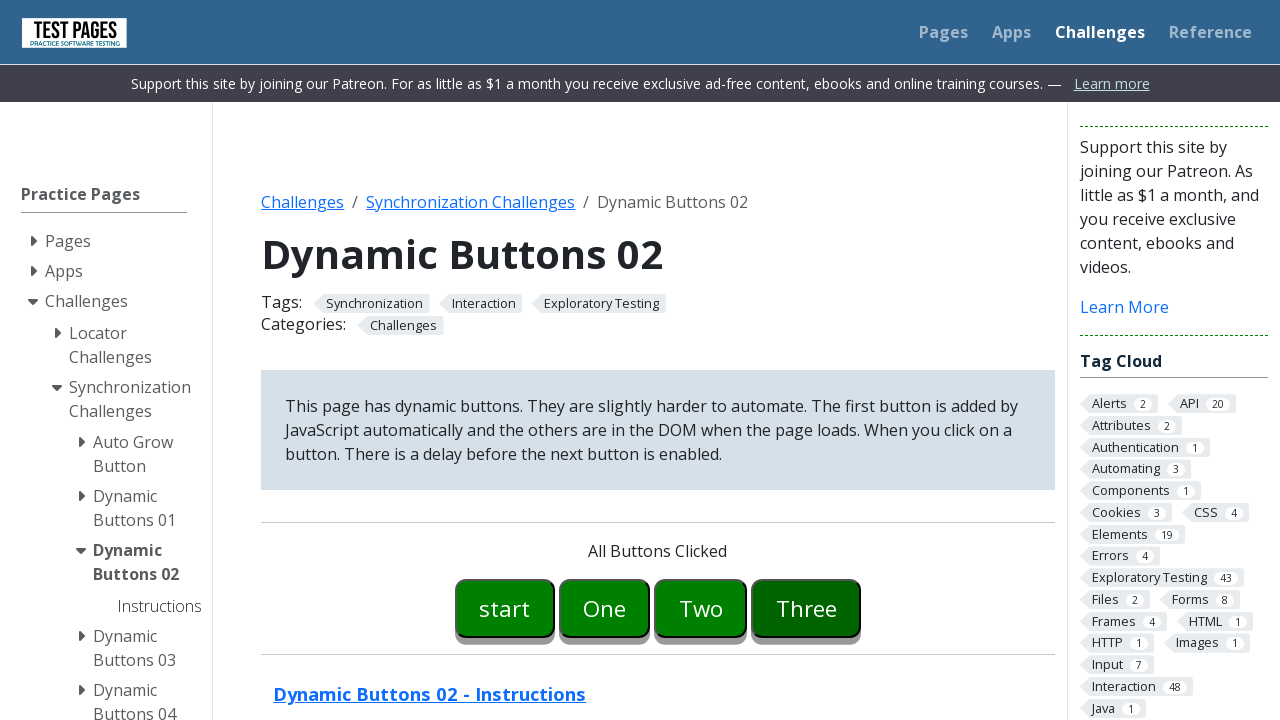

Verified 'All Buttons Clicked' success message appeared
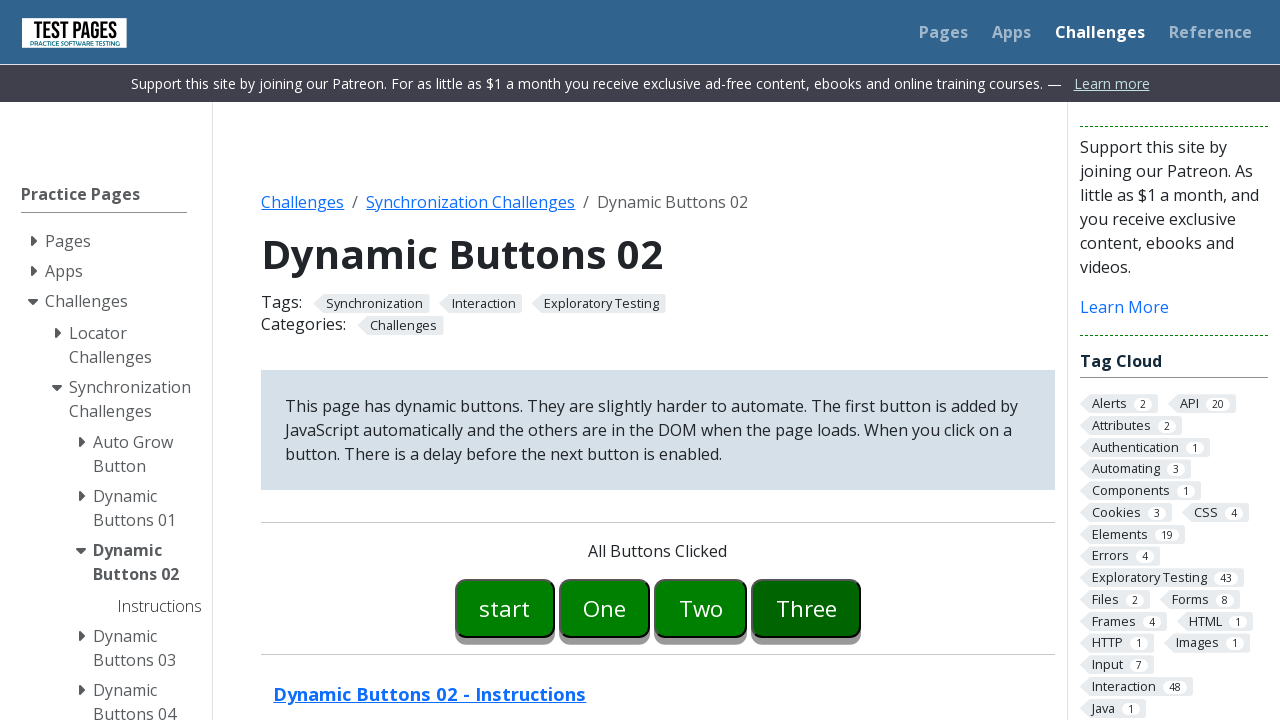

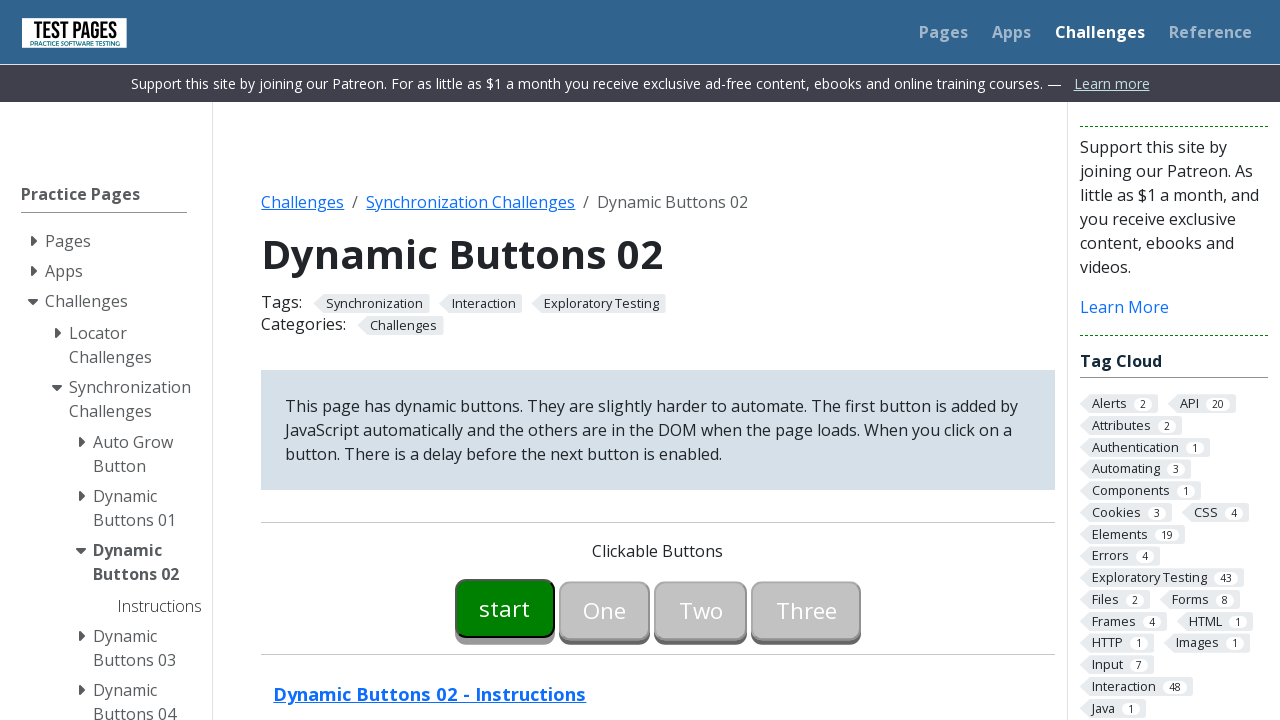